Tests clicking a blue primary button multiple times on the UI Testing Playground class attribute page to verify button interaction handling.

Starting URL: http://uitestingplayground.com/classattr

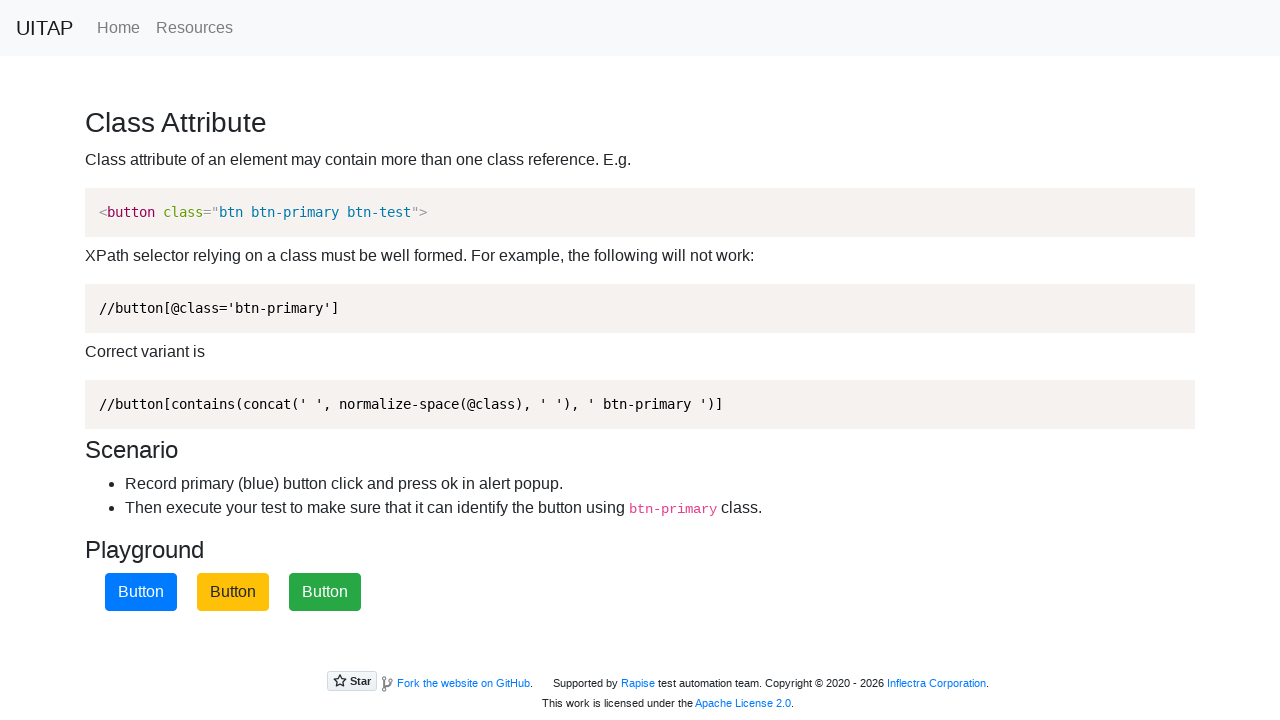

Waited 3 seconds before next button click
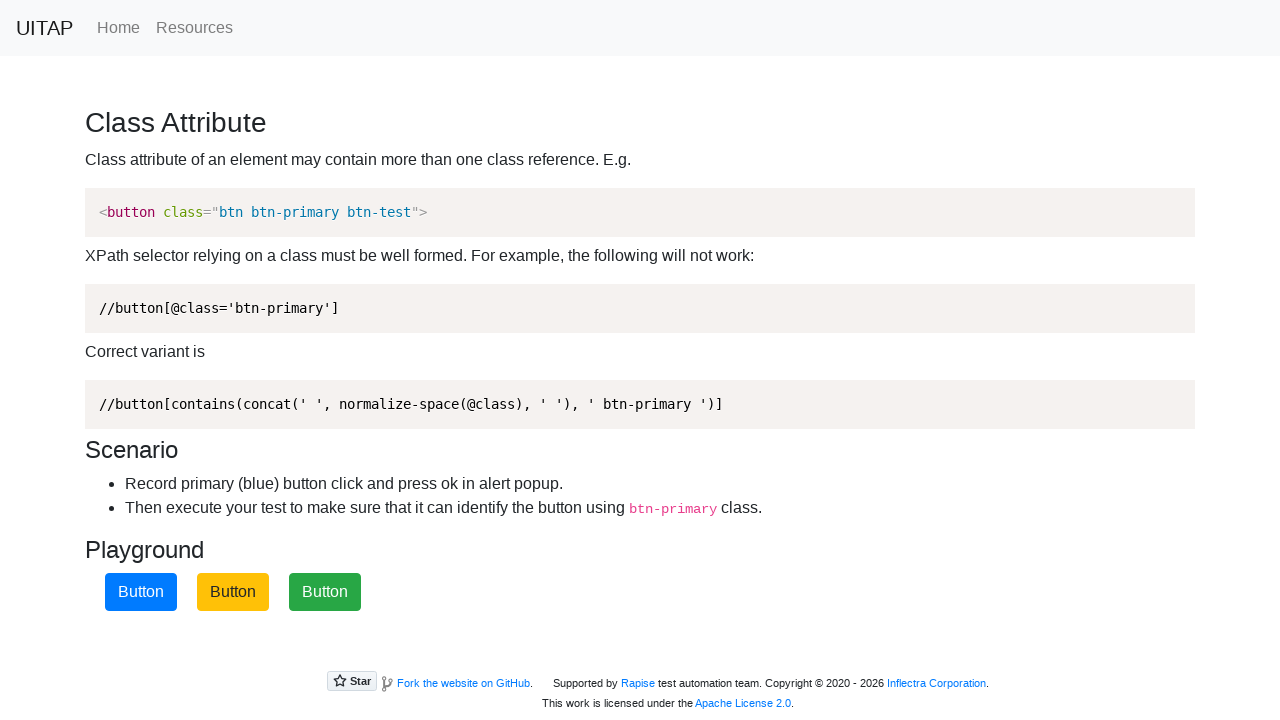

Pressed Enter on blue primary button on button.btn-primary.btn-test
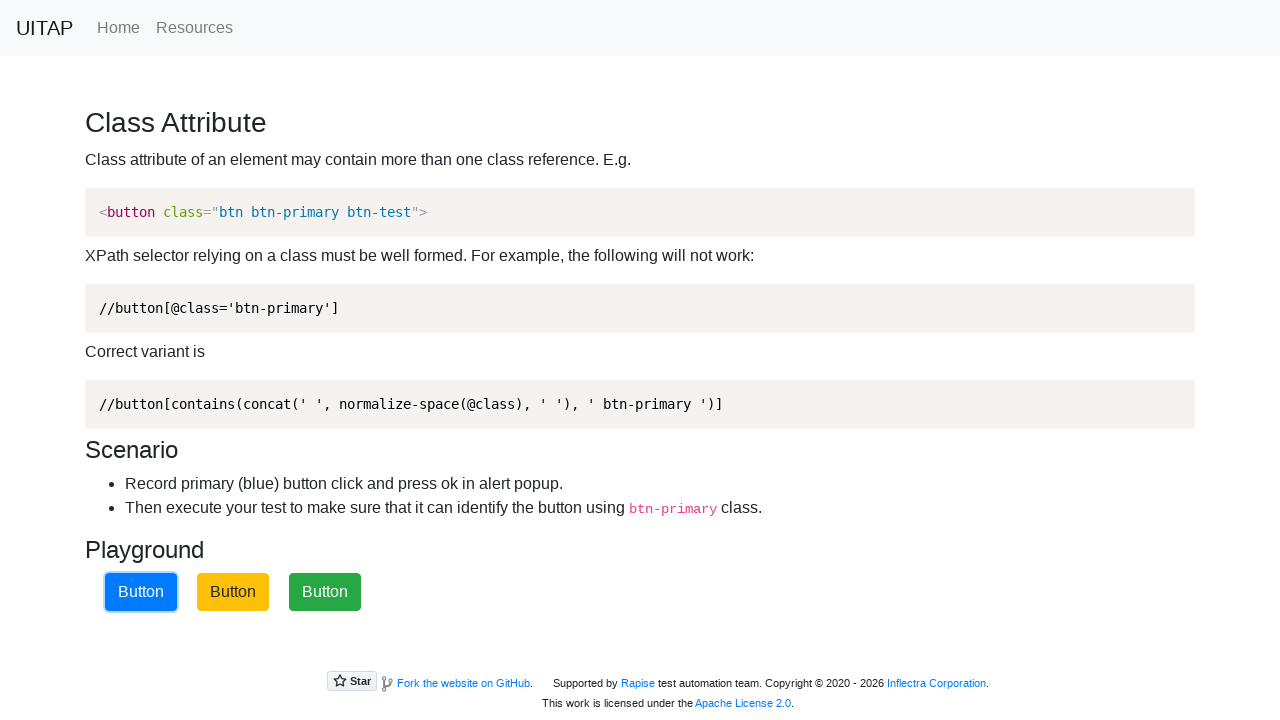

Waited 3 seconds before next button click
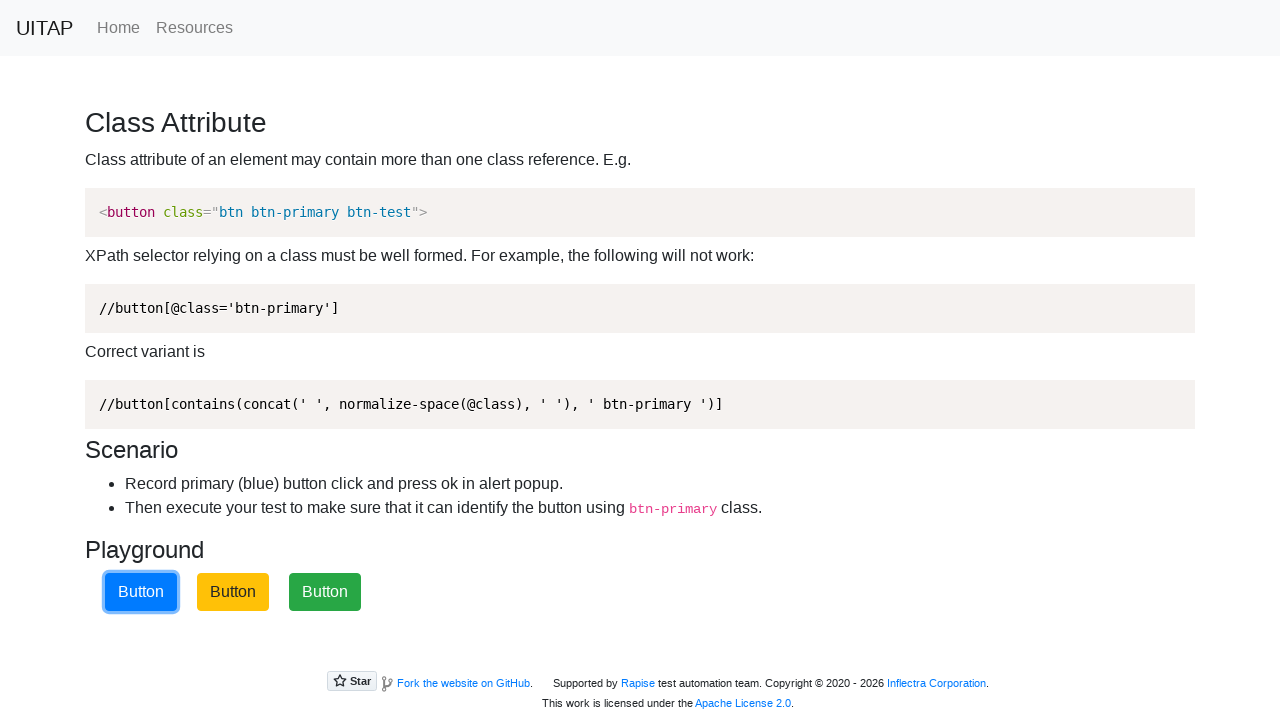

Pressed Enter on blue primary button on button.btn-primary.btn-test
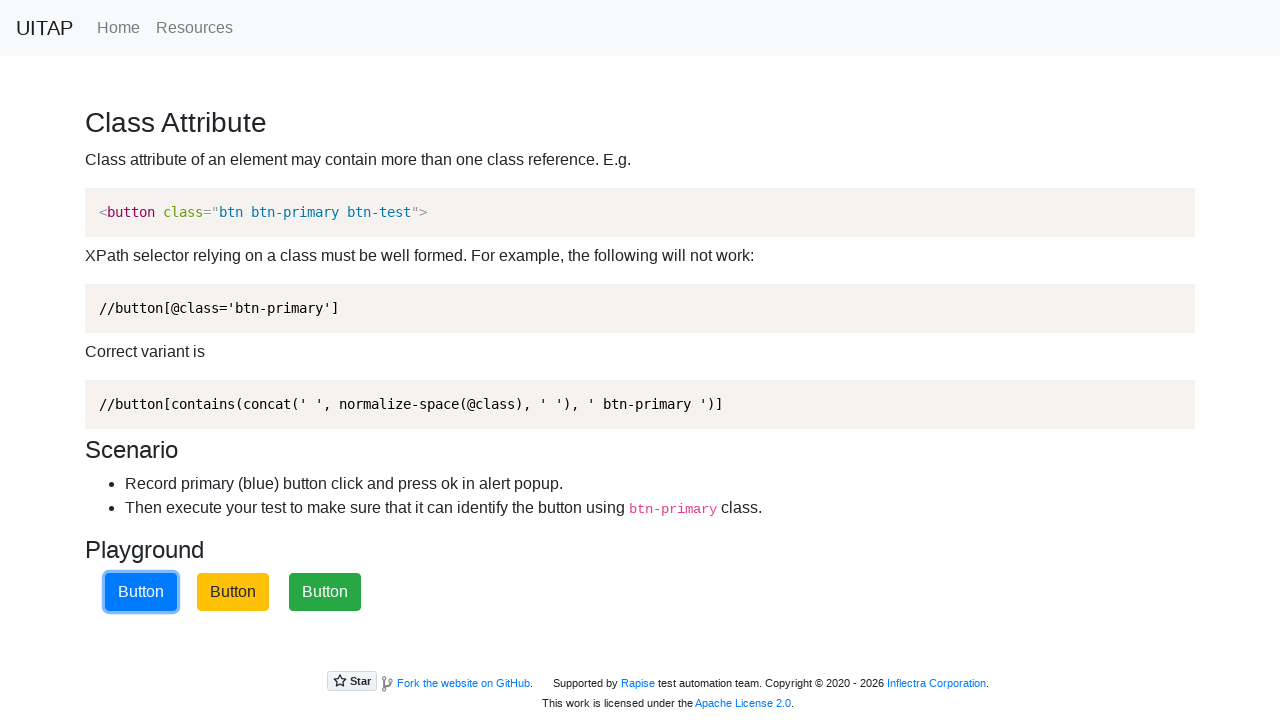

Waited 3 seconds before next button click
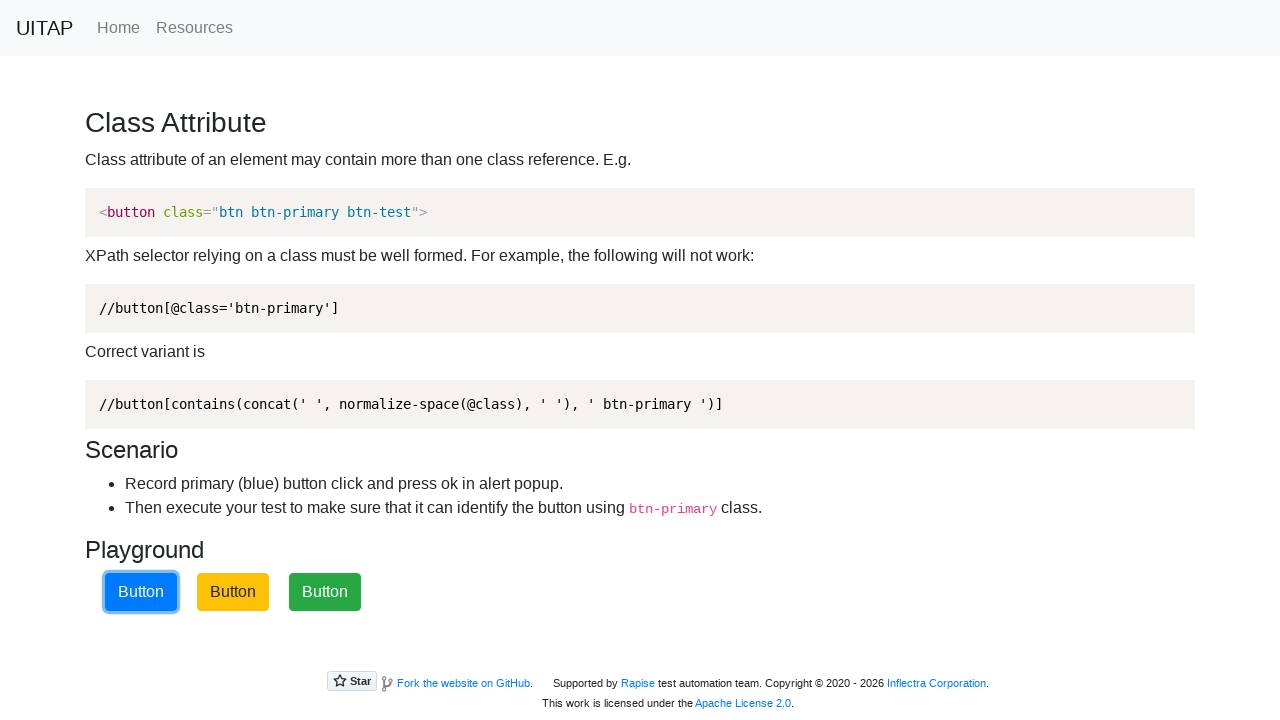

Pressed Enter on blue primary button on button.btn-primary.btn-test
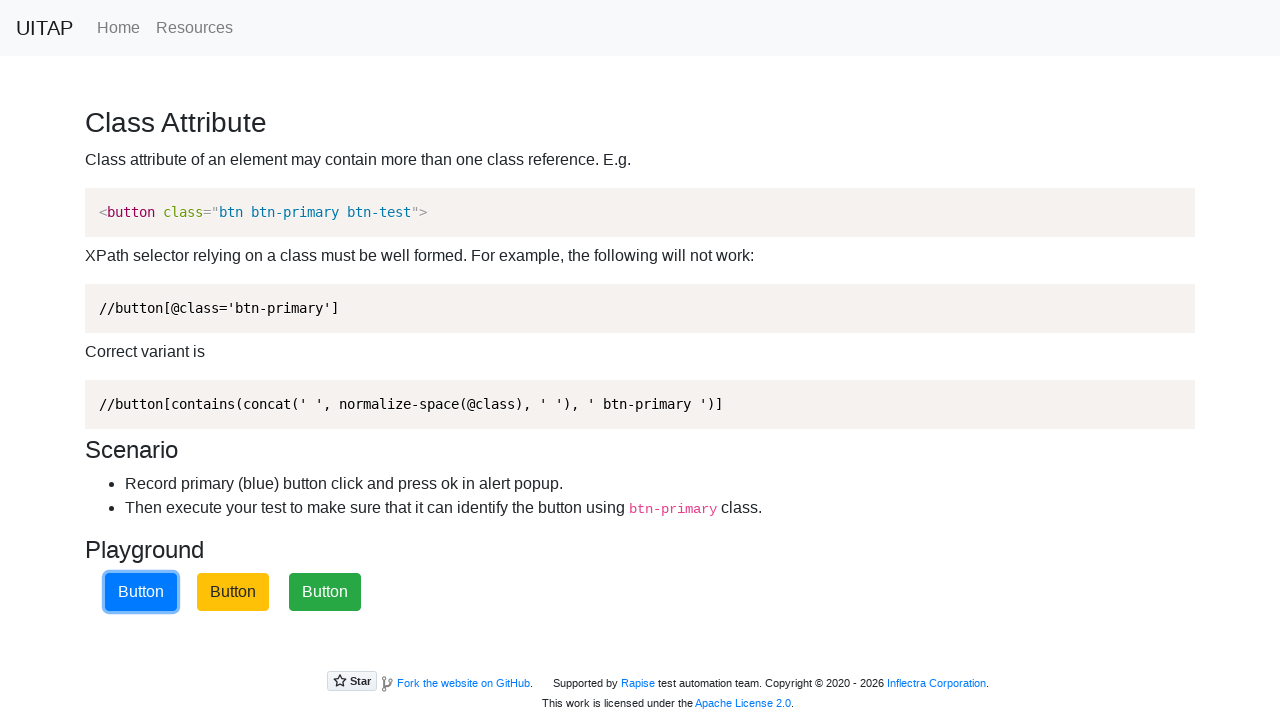

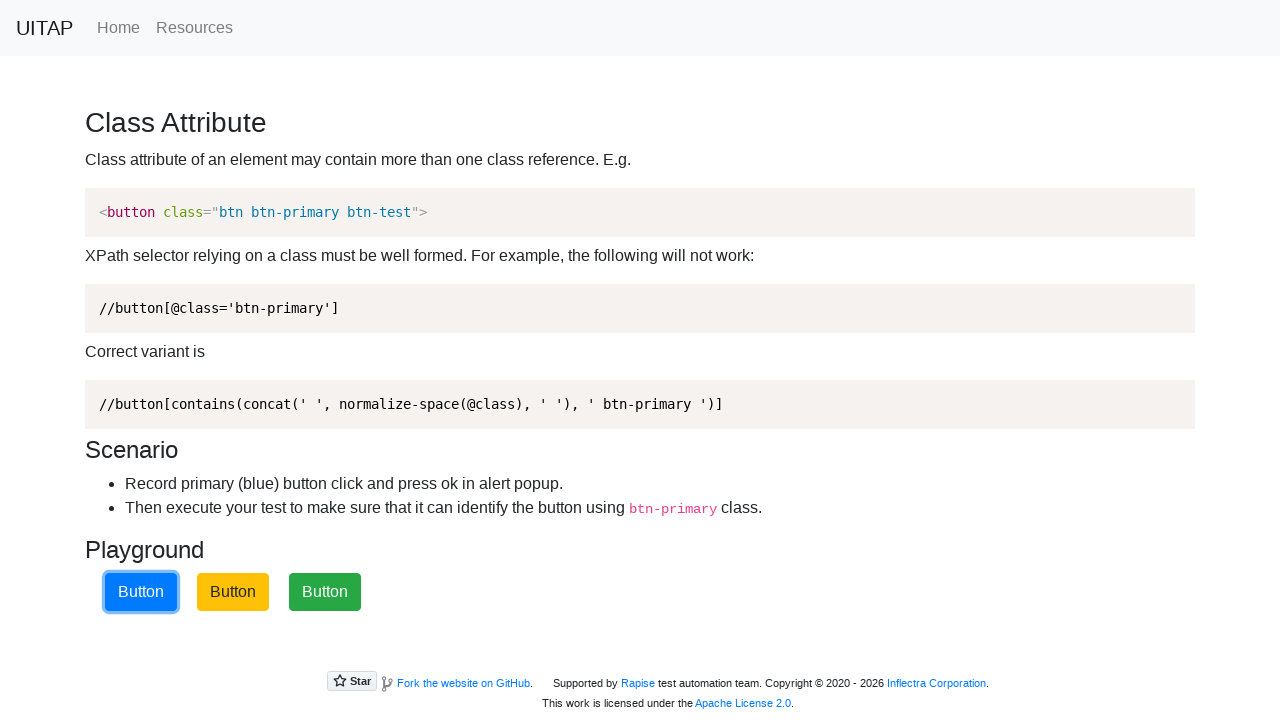